Tests horizontal scrolling functionality by scrolling left on a dashboard page using JavaScript execution

Starting URL: https://dashboards.handmadeinteractive.com/jasonlove/

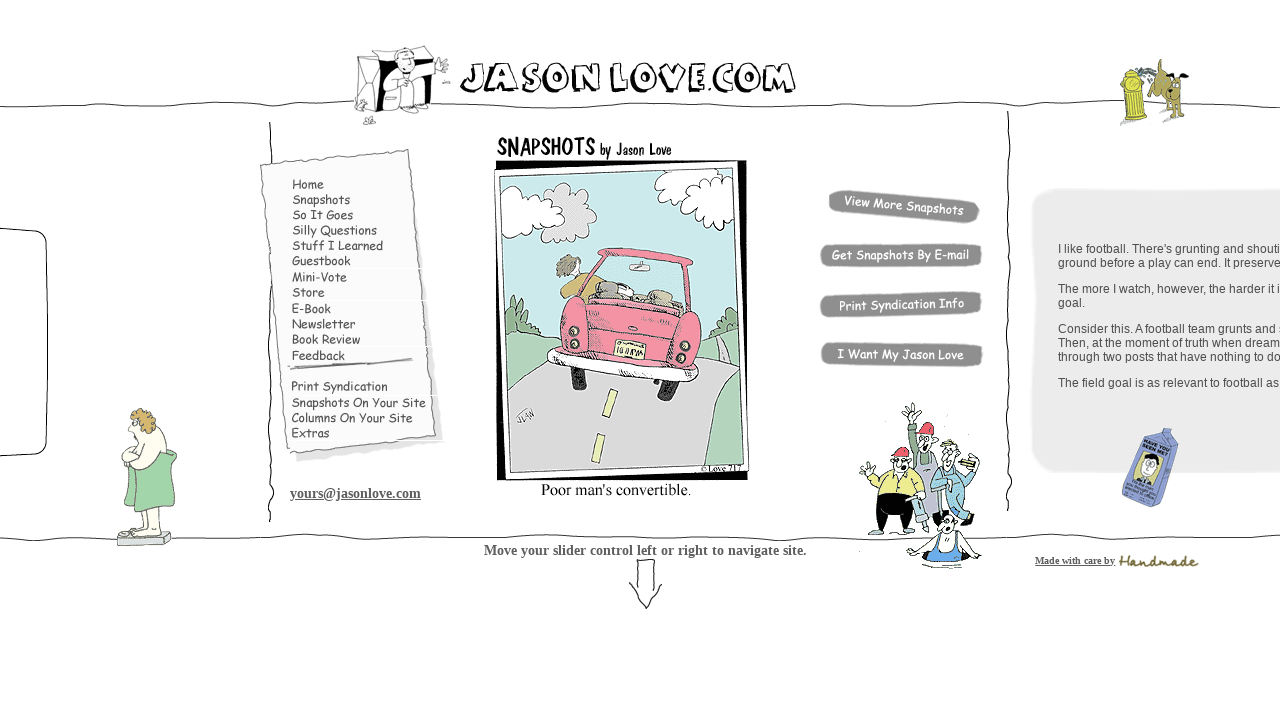

Navigated to dashboard page at https://dashboards.handmadeinteractive.com/jasonlove/
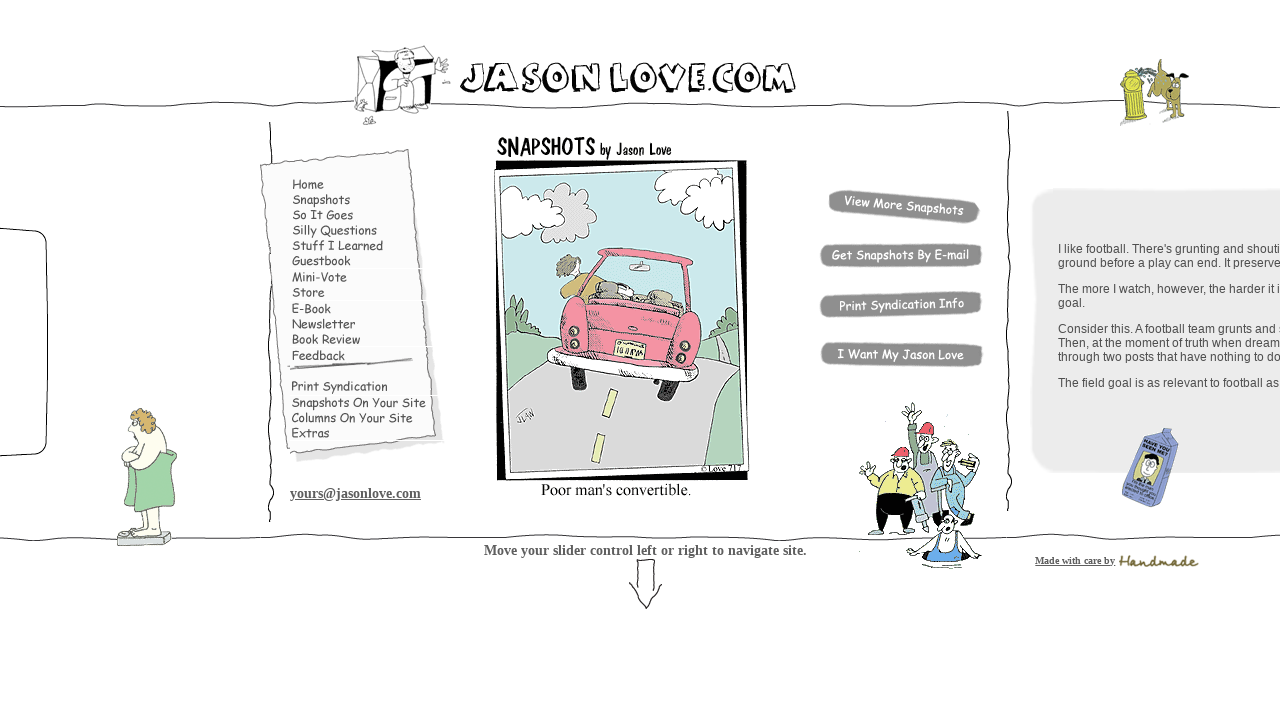

Scrolled left horizontally by 5000 pixels using JavaScript
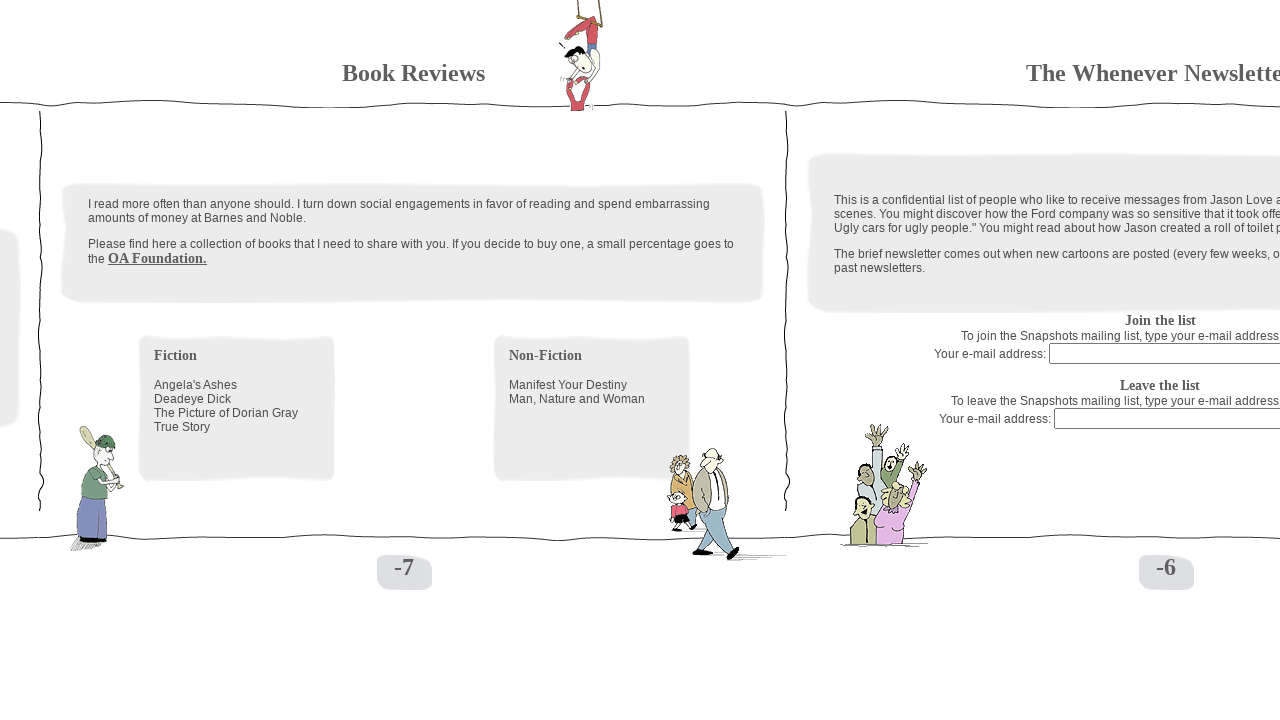

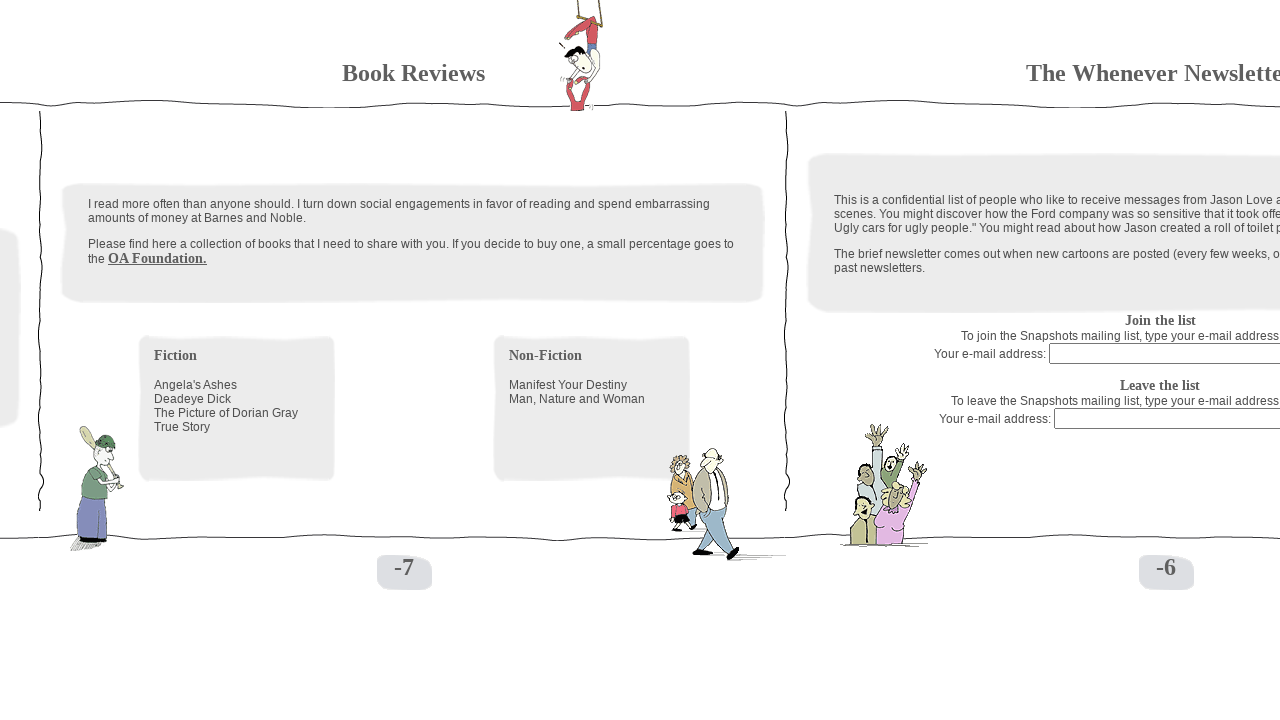